Tests that clicking the "Due" column header sorts the numeric values in ascending order by clicking the header and verifying the column data is sorted.

Starting URL: http://the-internet.herokuapp.com/tables

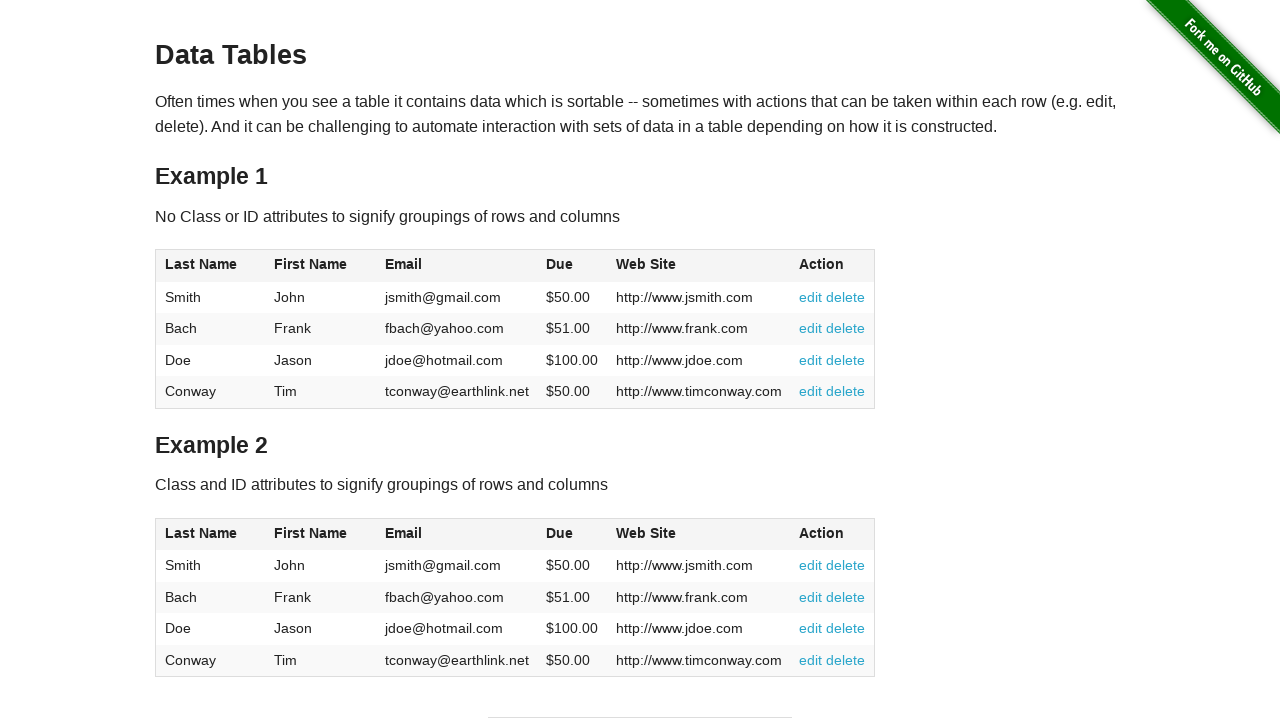

Clicked the Due column header to sort in ascending order at (572, 266) on #table1 thead tr th:nth-of-type(4)
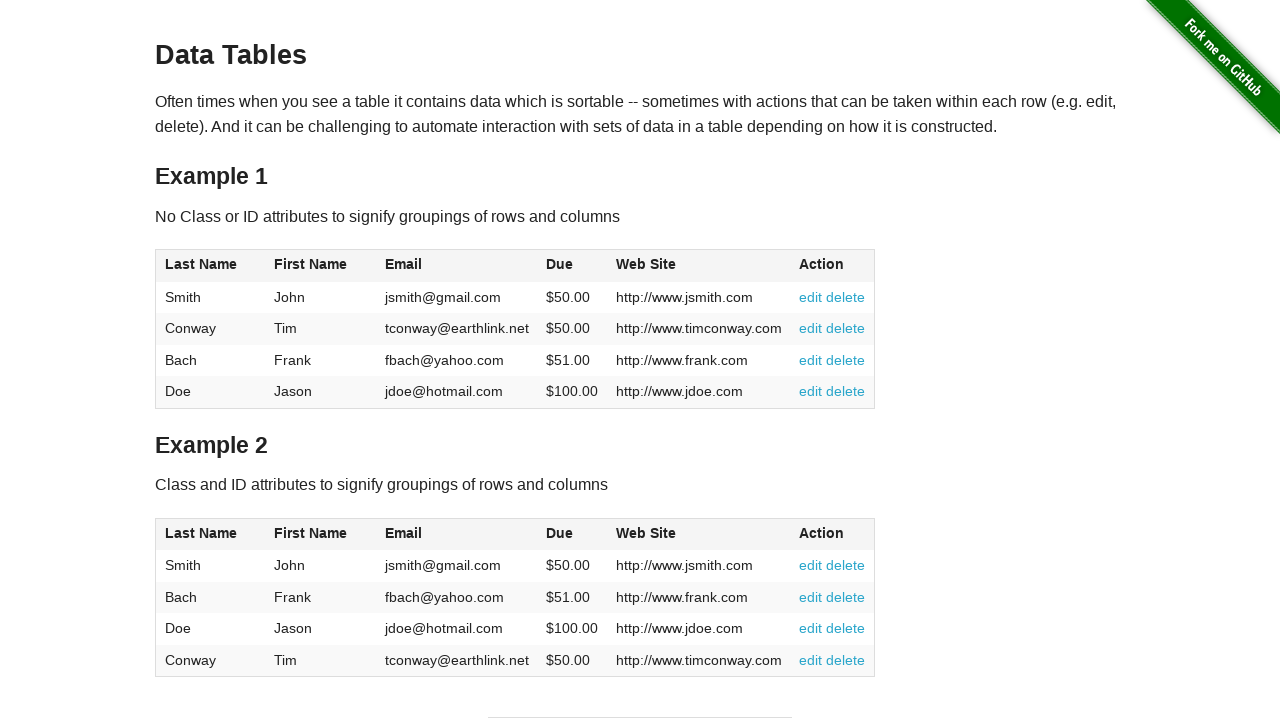

Verified that the table has been sorted and Due column cells are present
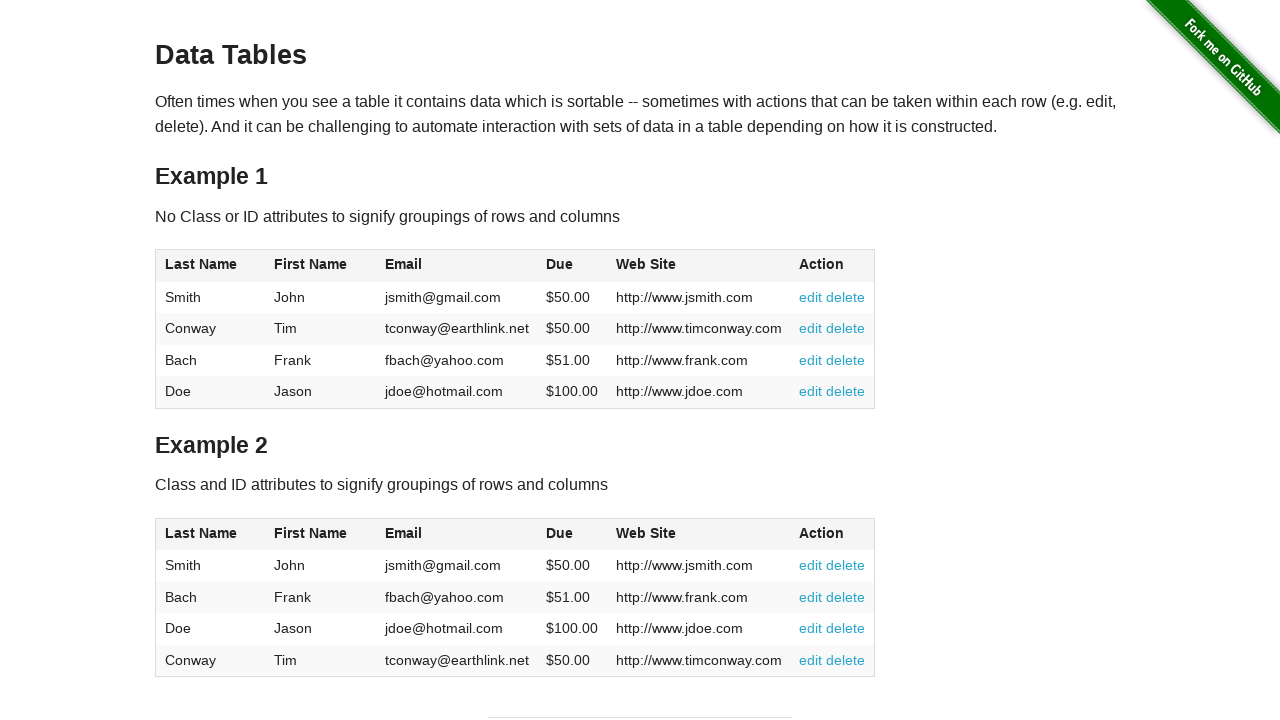

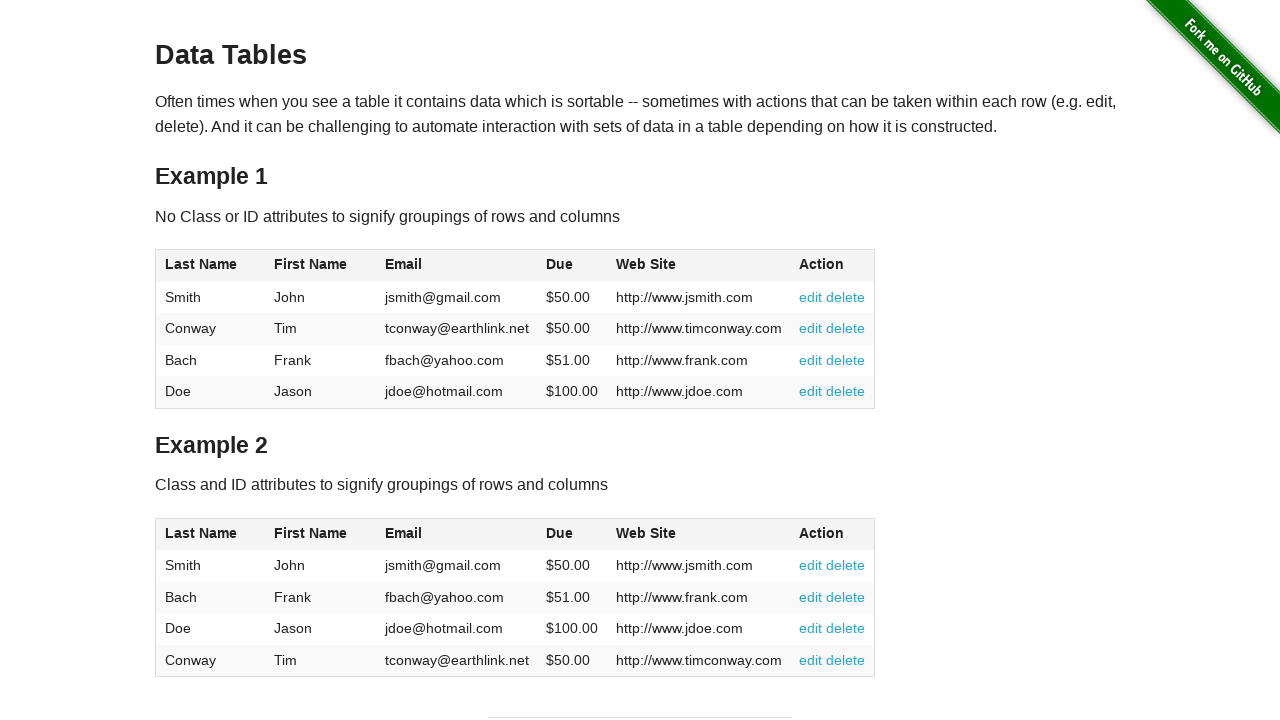